Tests navigation to Historic Information page via the main content link

Starting URL: https://www.99-bottles-of-beer.net/

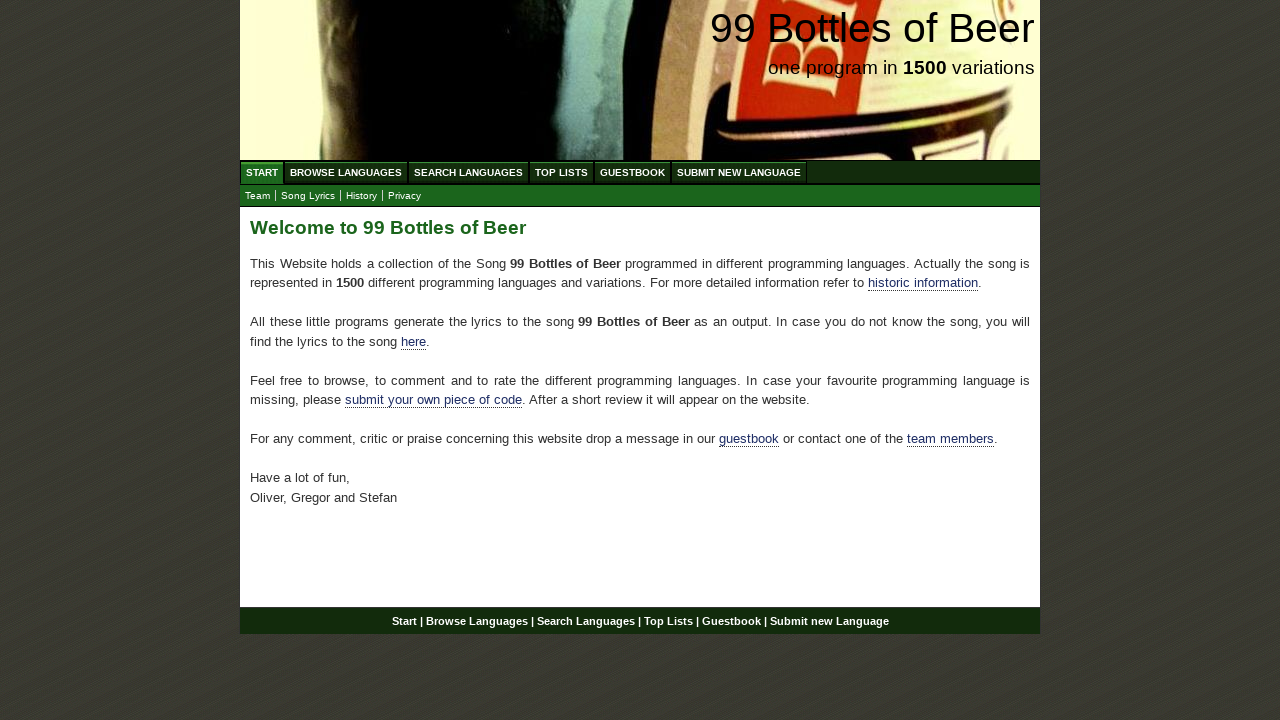

Clicked Historic Information link in main content at (923, 283) on div#main a[href='./info.html']
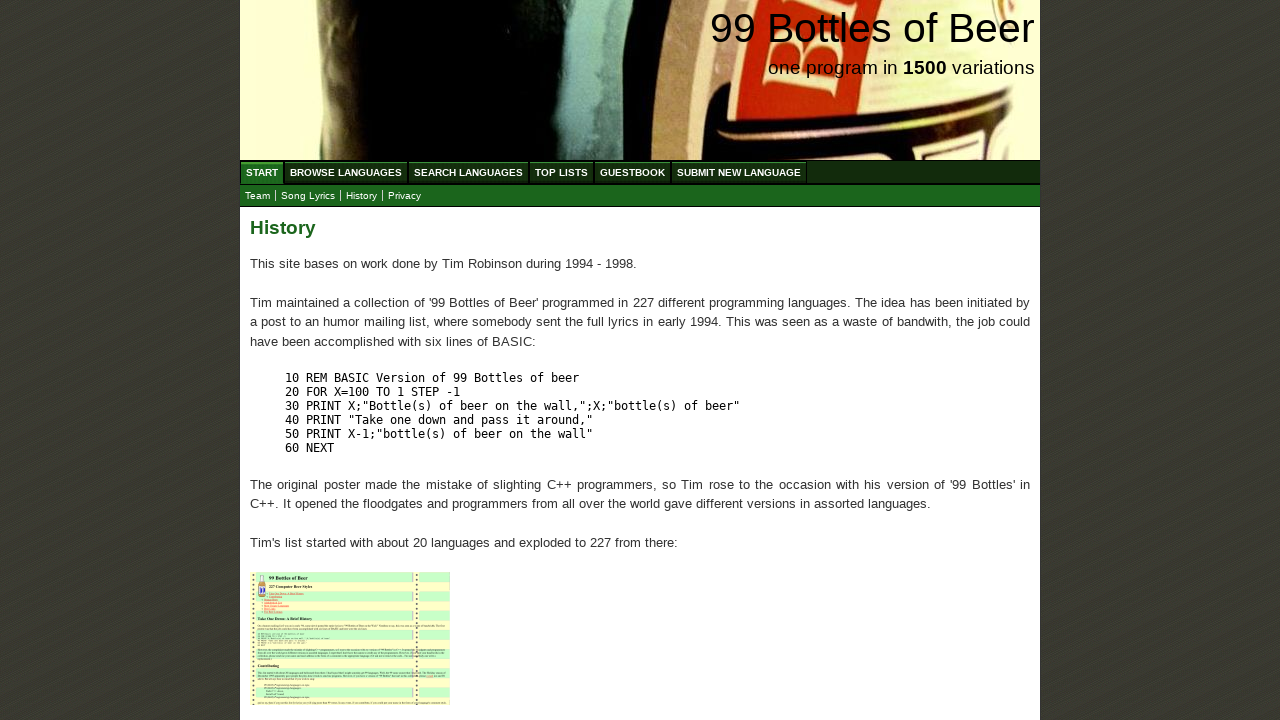

Navigated to Historic Information page successfully
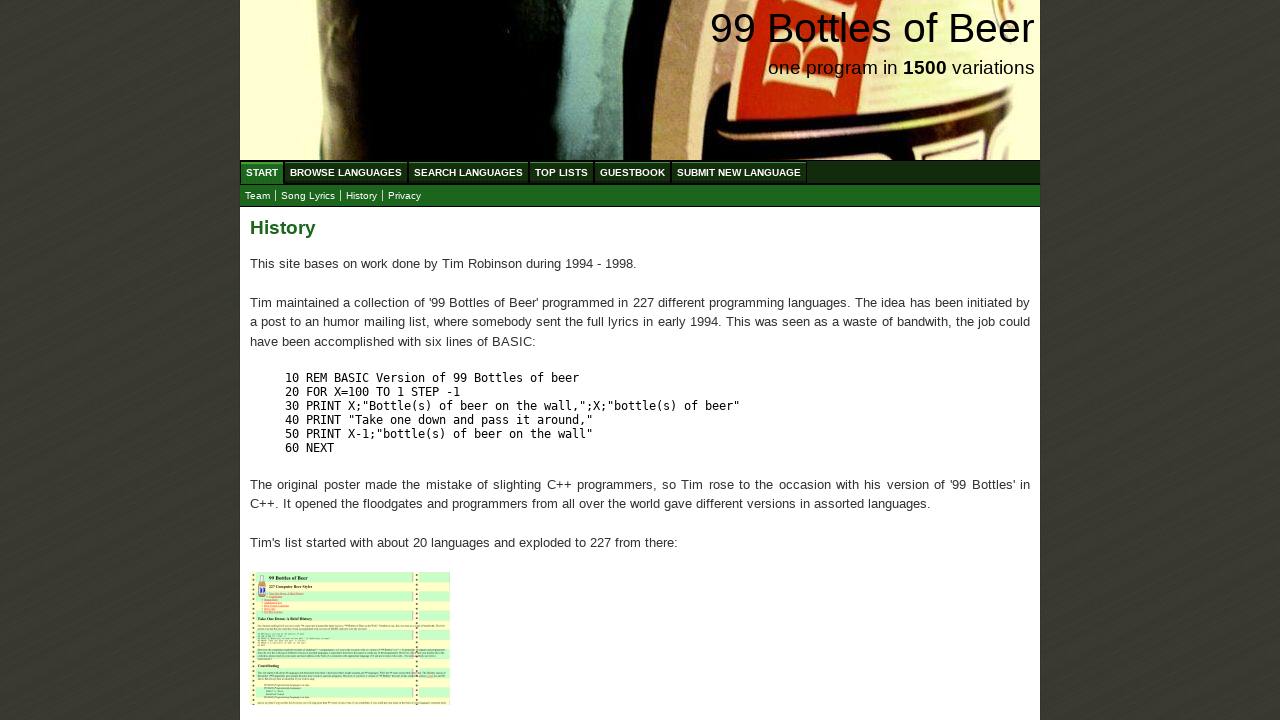

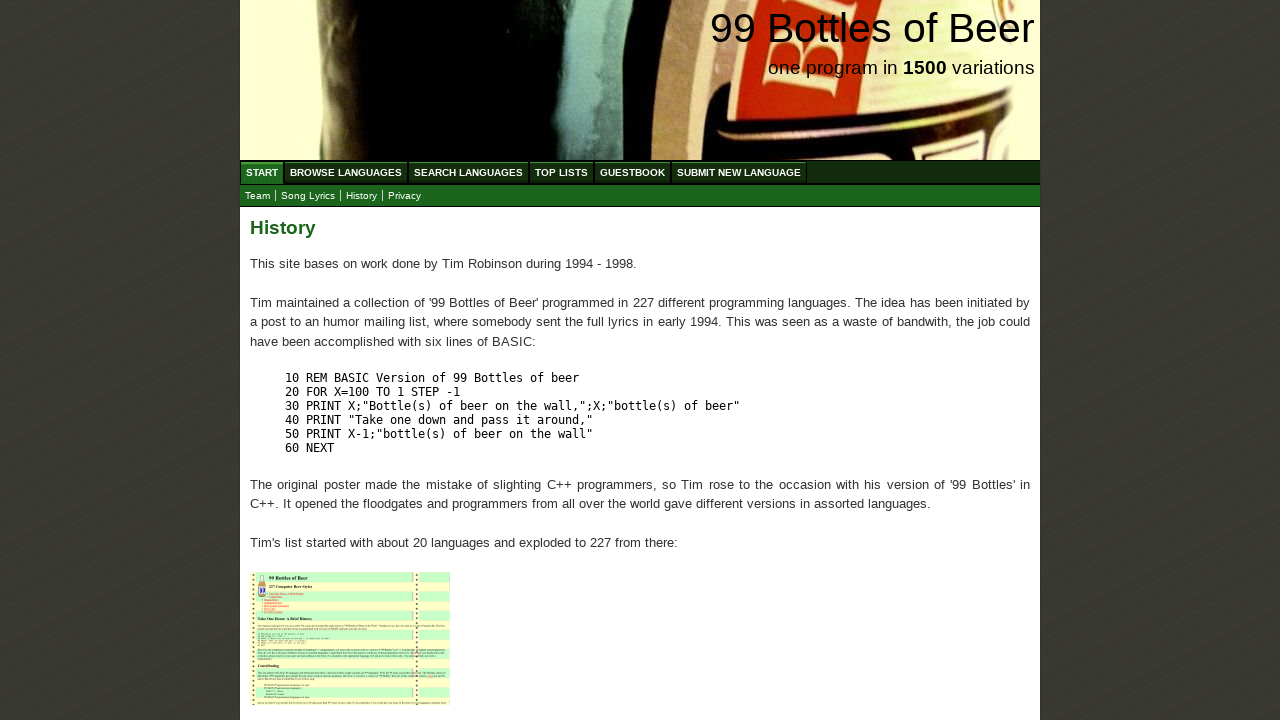